Navigates to a basketball statistics page, selects different seasons and game types from dropdown menus, and verifies that player statistics tables are displayed for each selection.

Starting URL: https://tpbl.basketball/stats/players

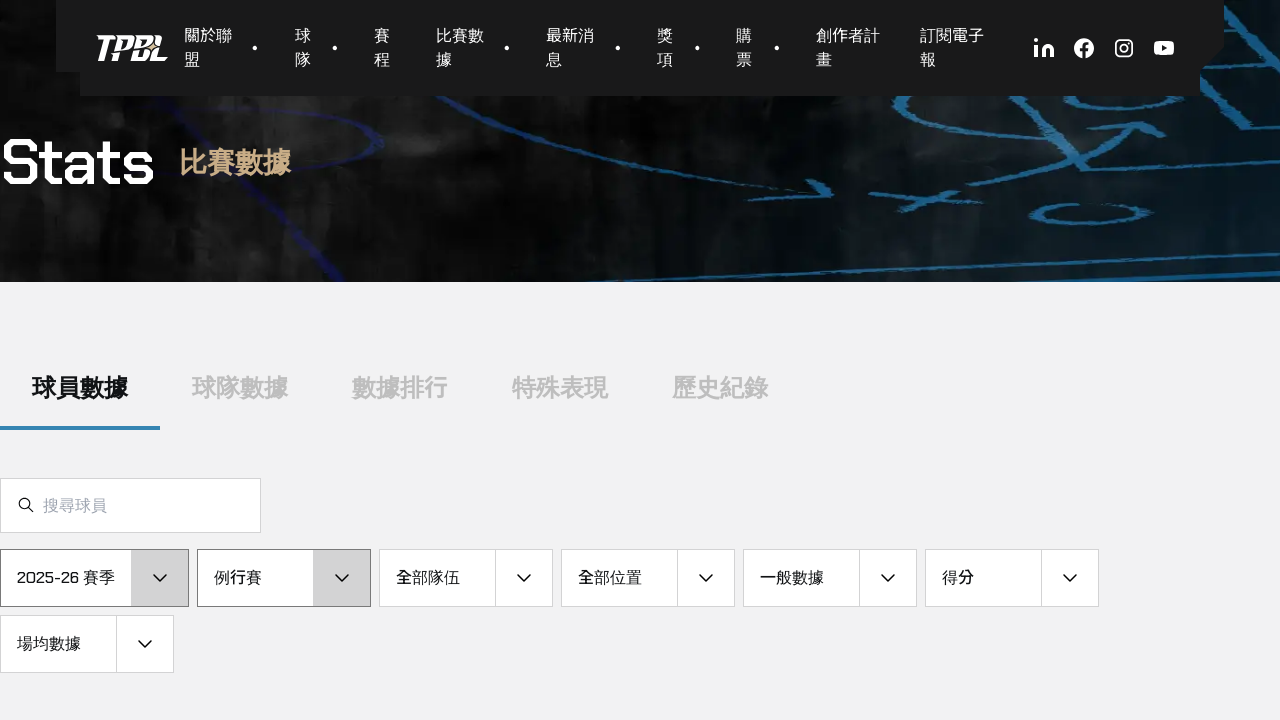

Selected 2024-25 season from dropdown on xpath=//*[@id="__nuxt"]/main/div/article/section[3]/div[2]/div/div[2]/div[1]/sel
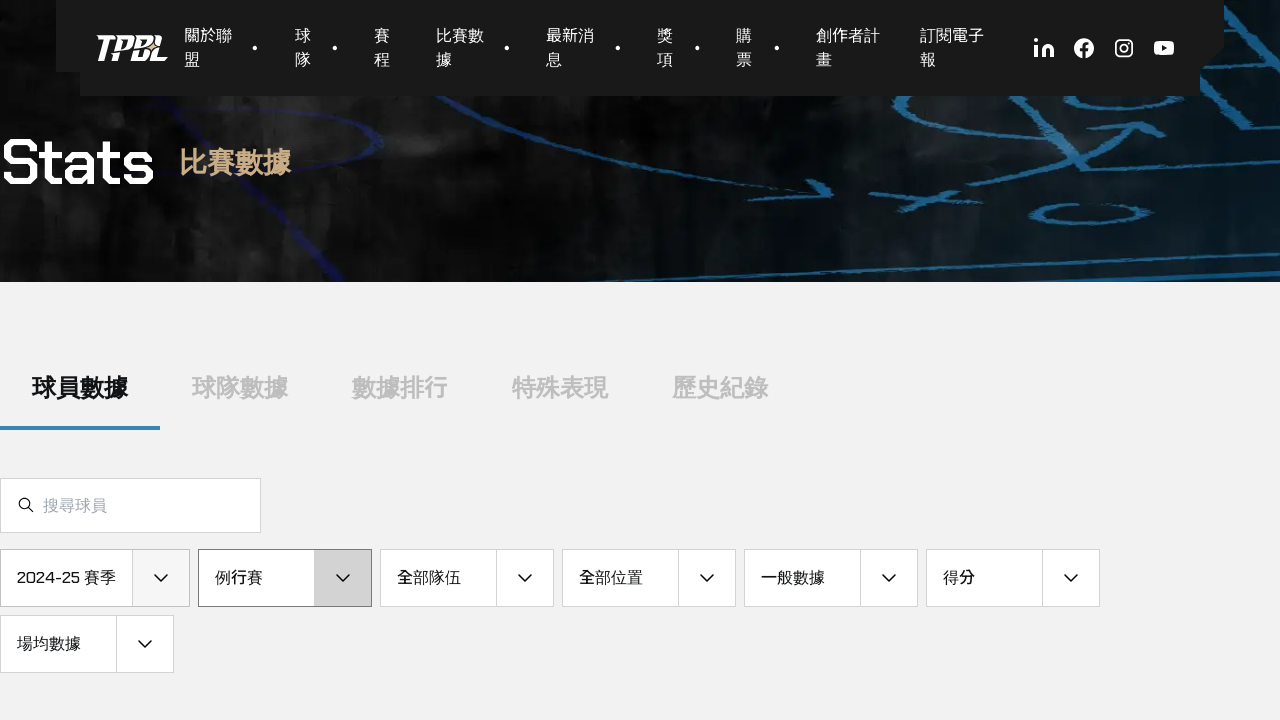

Selected '例行賽' game type from dropdown on xpath=//*[@id="__nuxt"]/main/div/article/section[3]/div[2]/div/div[2]/div[2]/sel
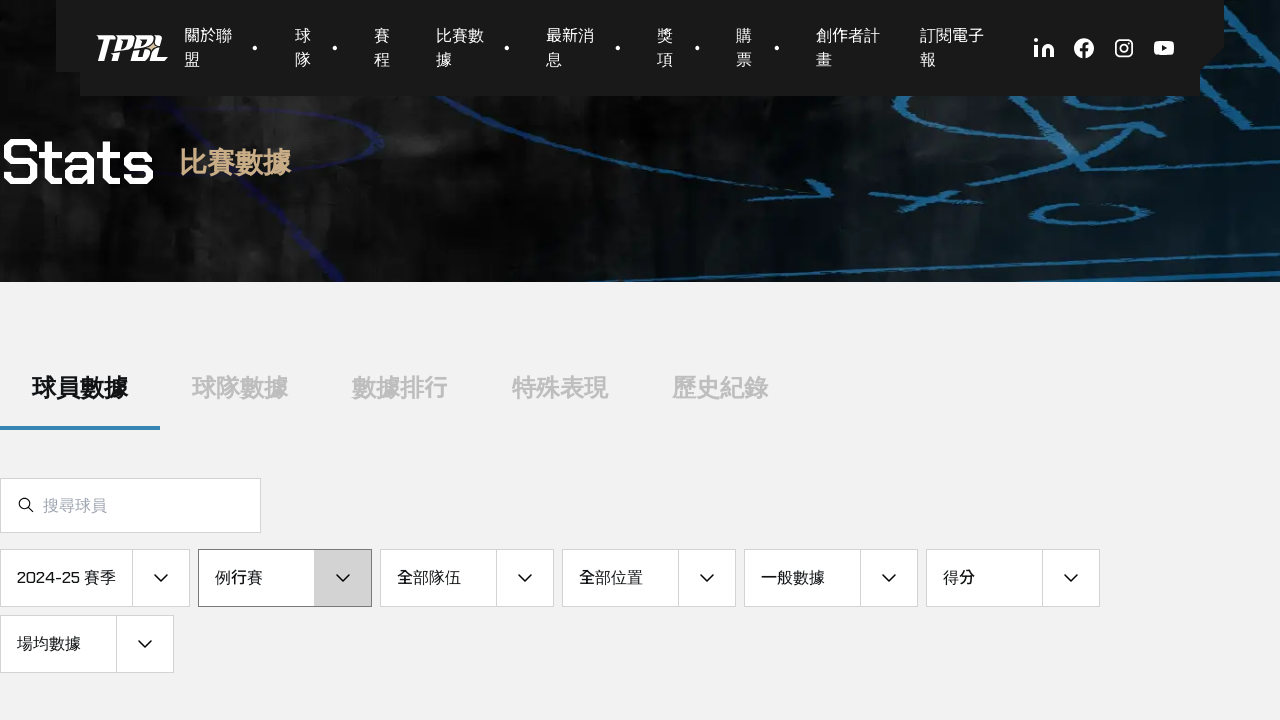

Statistics table loaded for game type '例行賽'
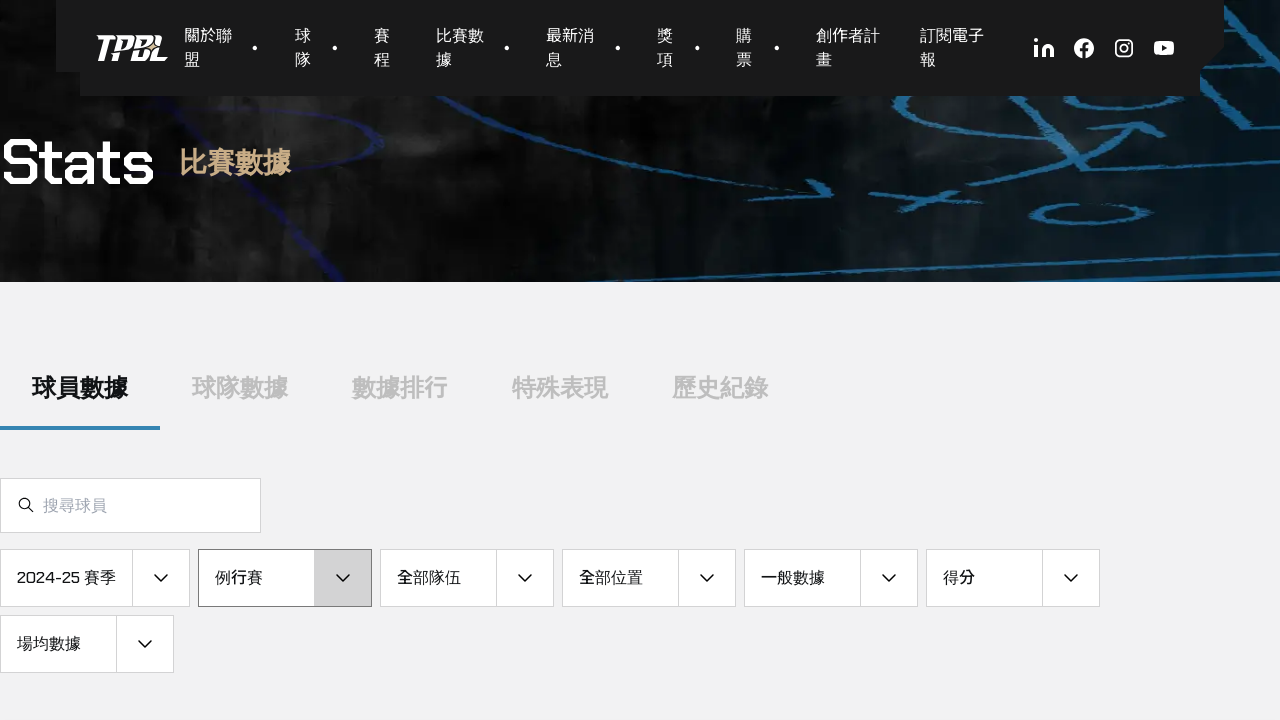

Table headers verified to be present
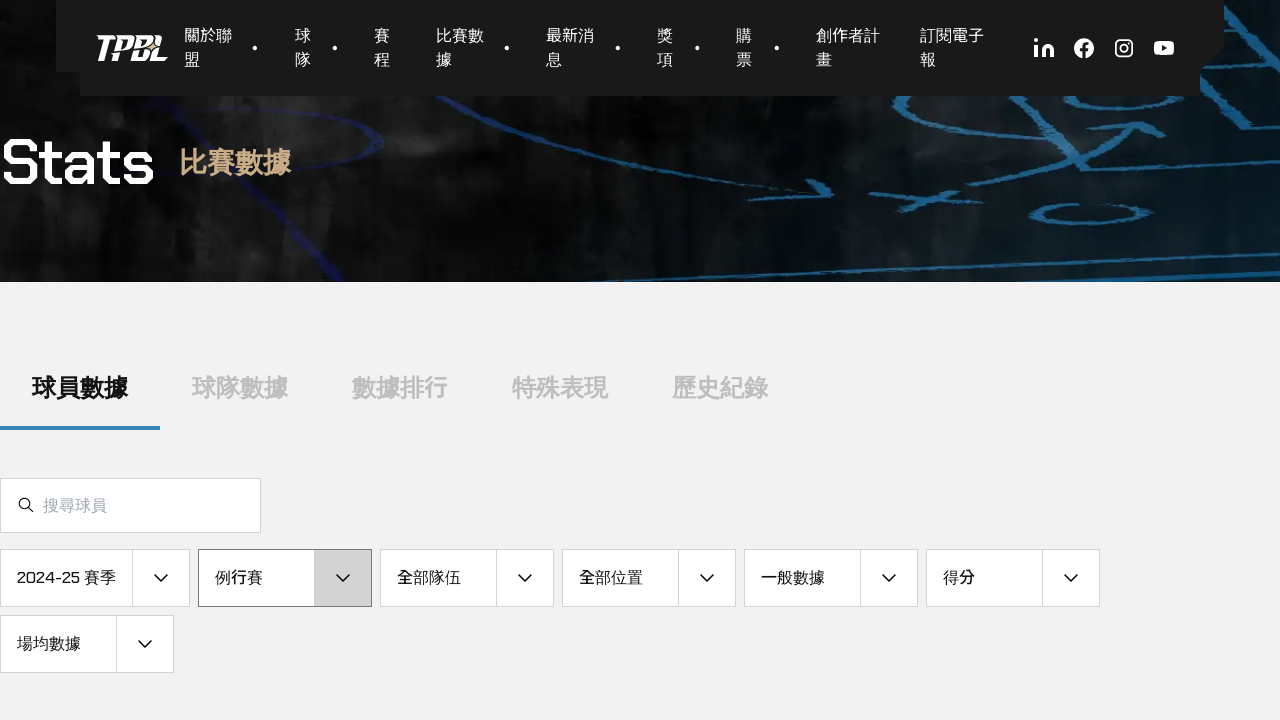

Player data rows verified for game type '例行賽'
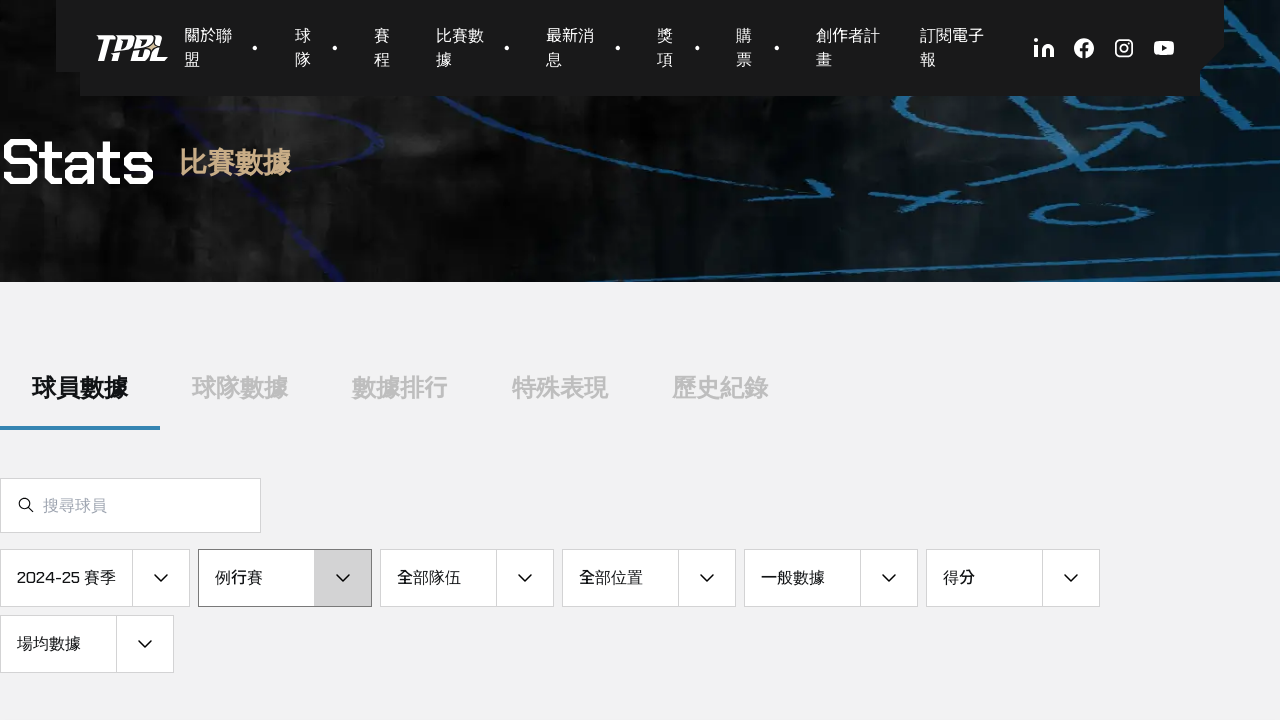

Selected '熱身賽' game type from dropdown on xpath=//*[@id="__nuxt"]/main/div/article/section[3]/div[2]/div/div[2]/div[2]/sel
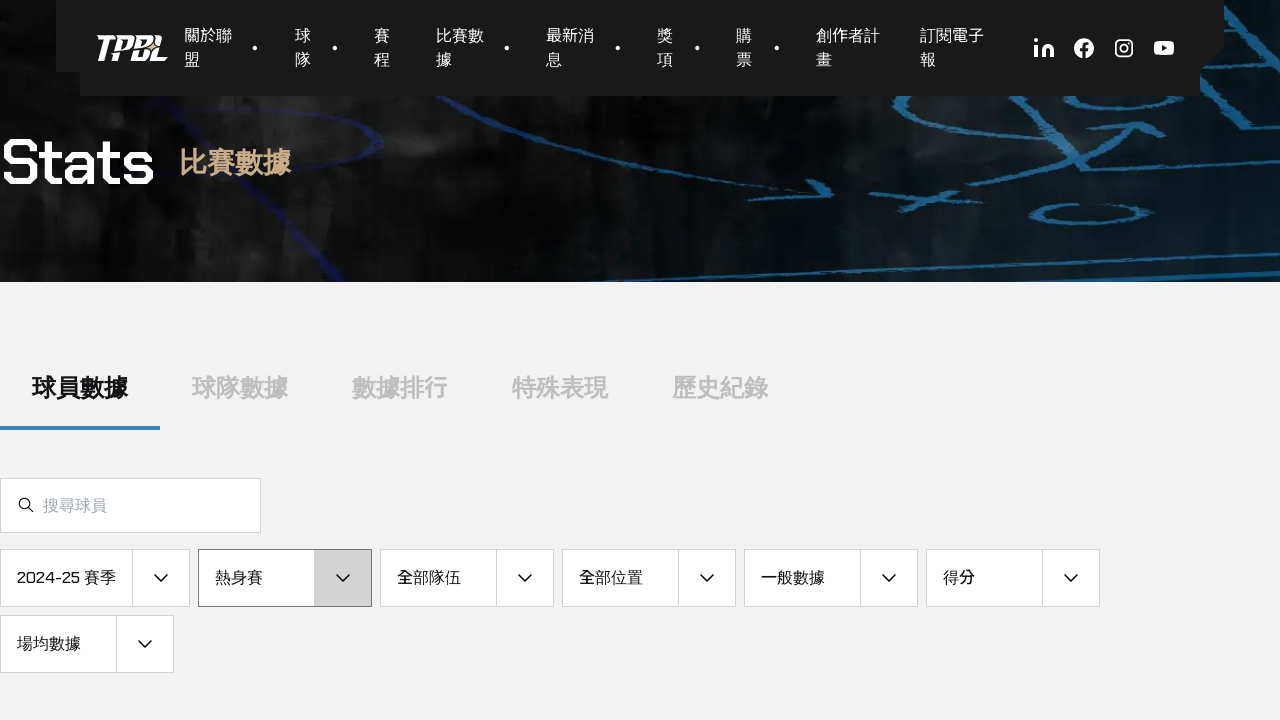

Statistics table loaded for game type '熱身賽'
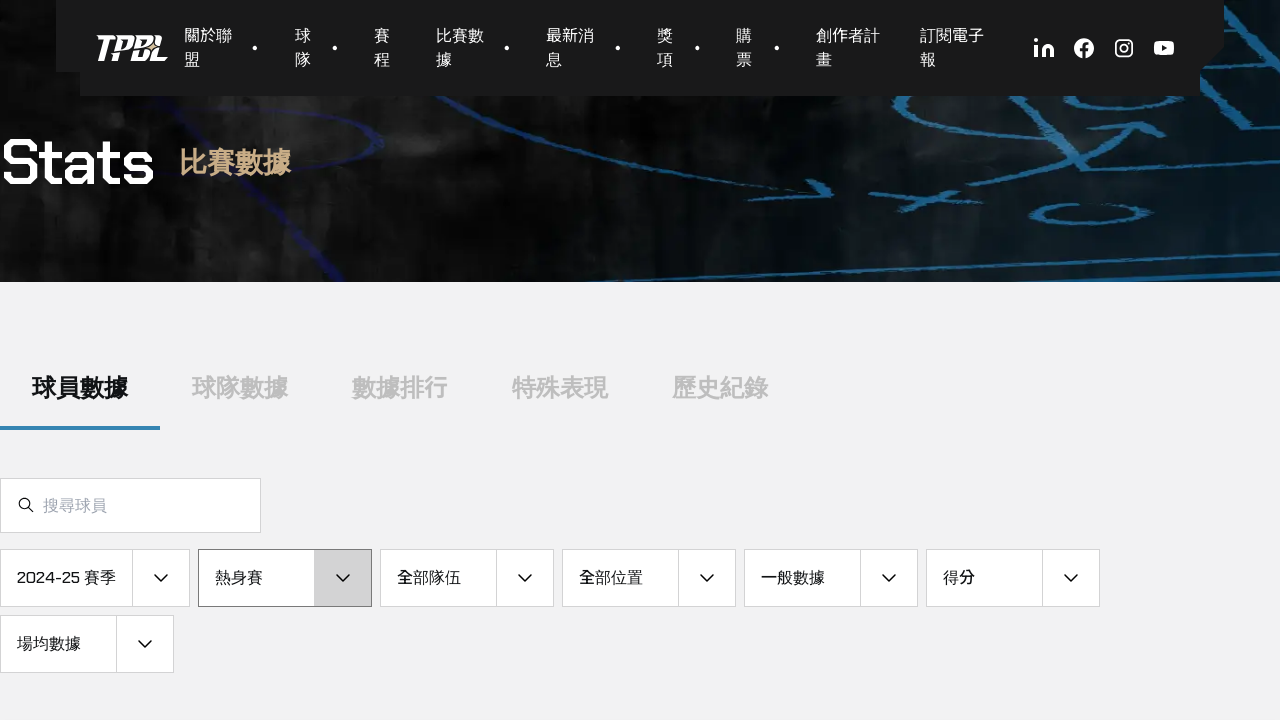

Table headers verified to be present
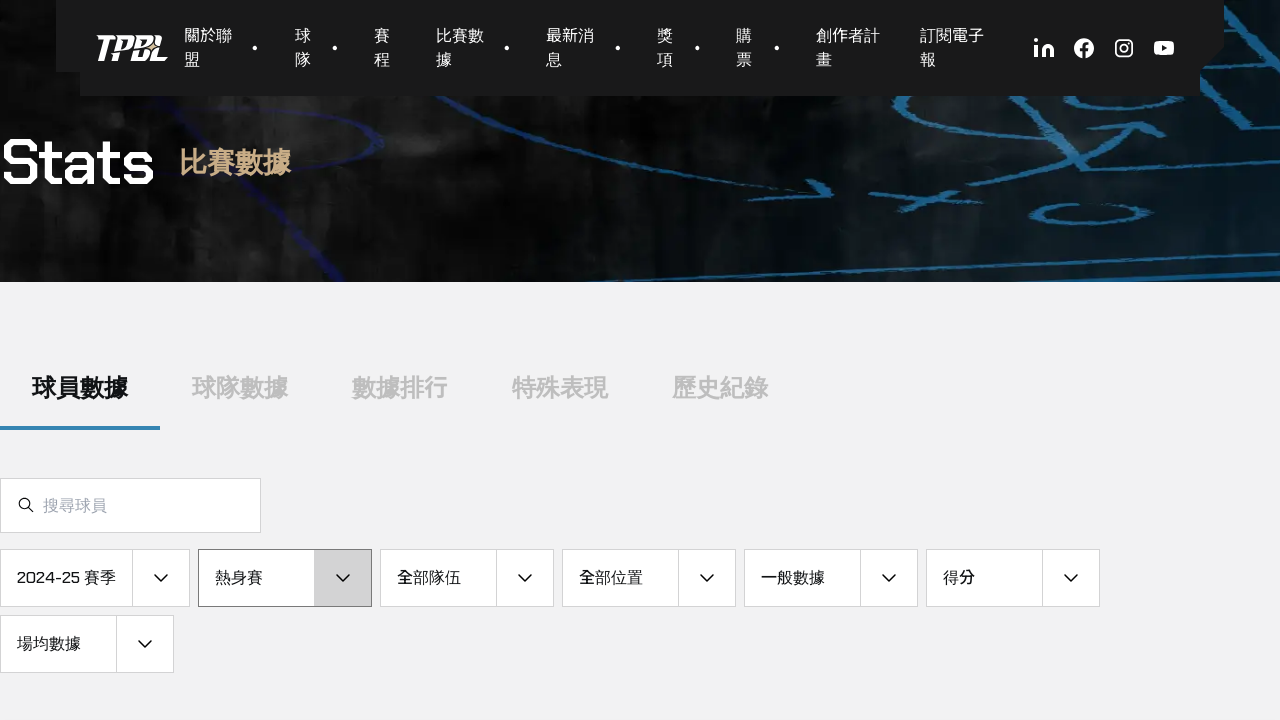

Player data rows verified for game type '熱身賽'
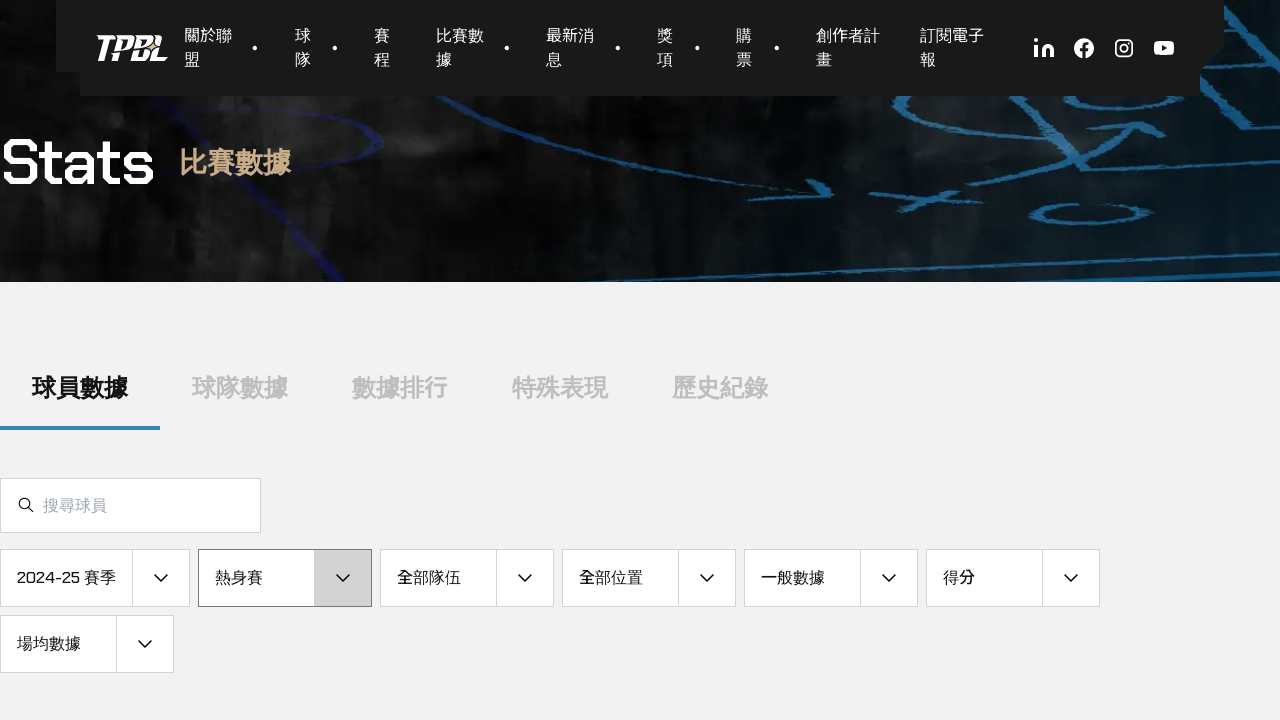

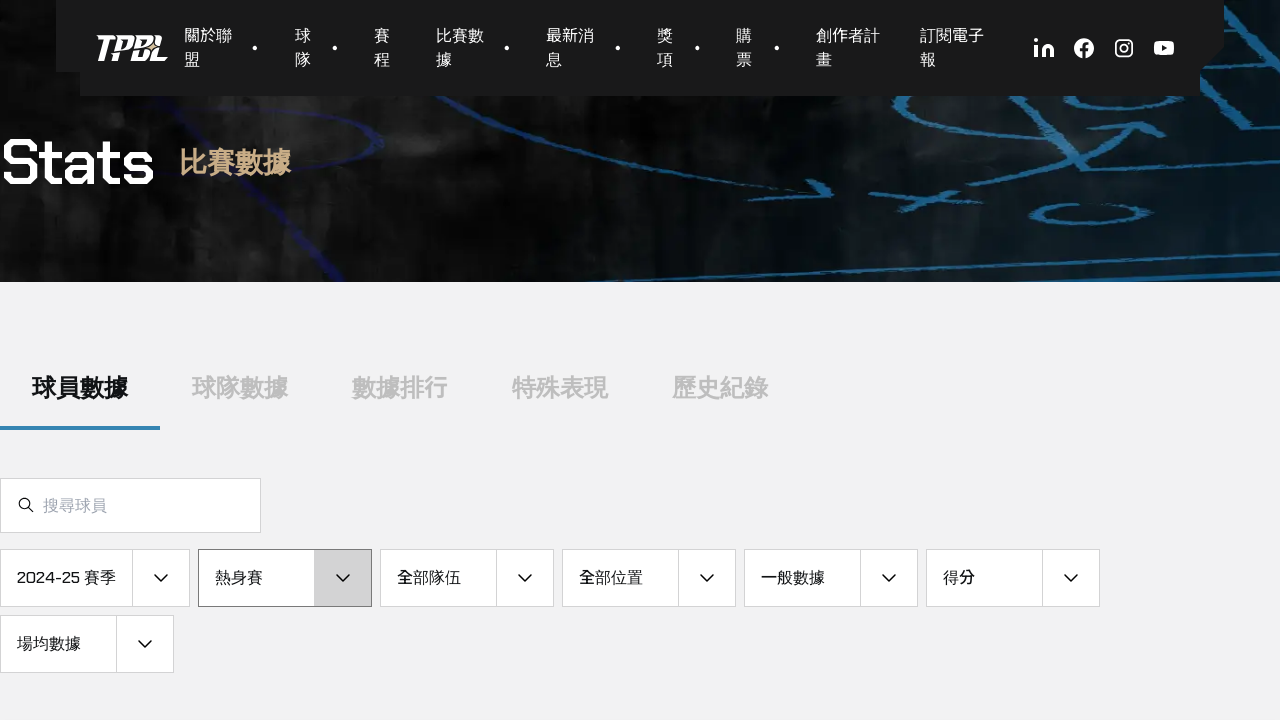